Tests JavaScript alert handling by clicking to trigger an alert, entering text, and accepting it

Starting URL: https://demo.automationtesting.in/Alerts.html

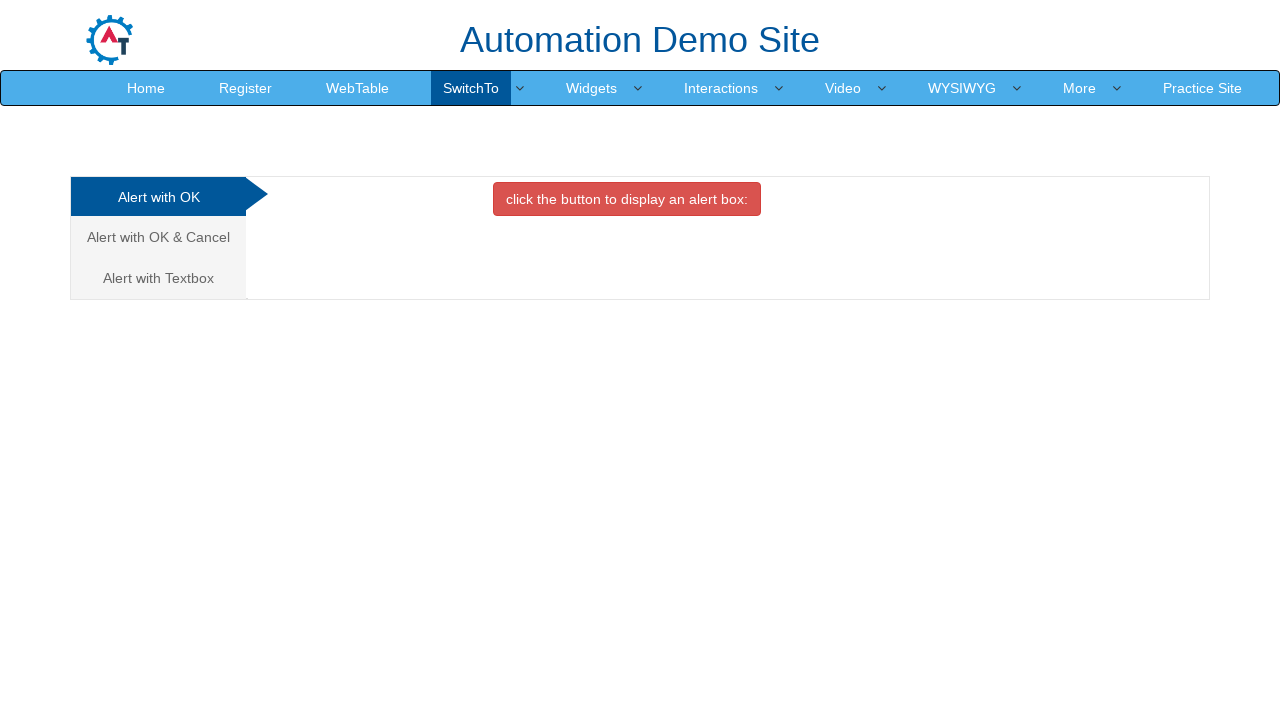

Clicked on the Alert with Textbox tab at (158, 278) on xpath=//a[text()='Alert with Textbox ']
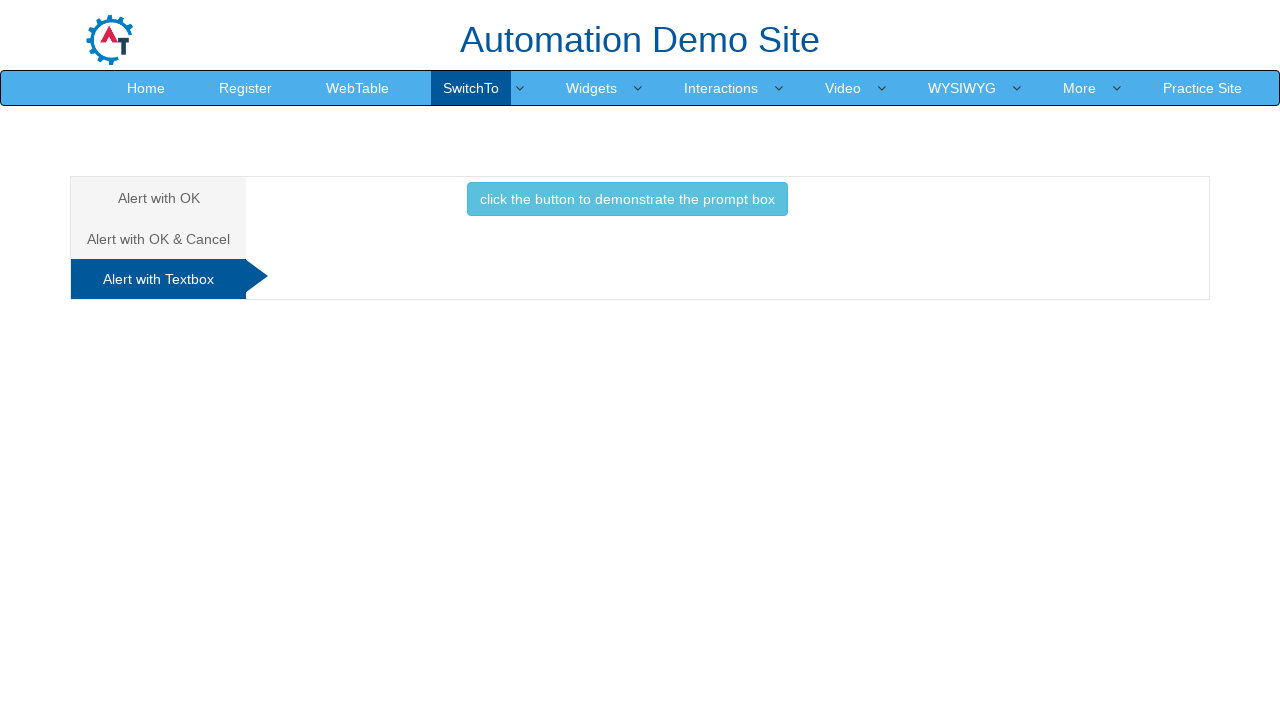

Clicked button to trigger the alert at (627, 199) on xpath=//button[@class='btn btn-info']
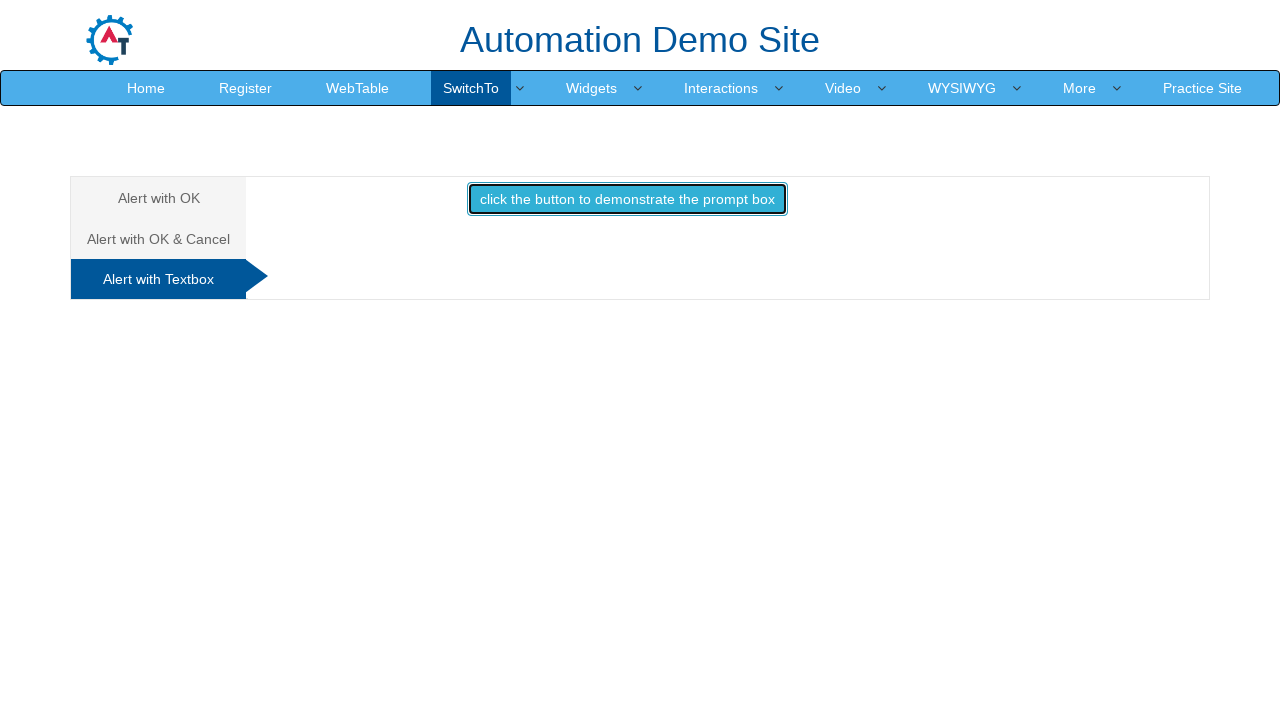

Set up alert handler to accept dialog and enter text 'Hi Navin.'
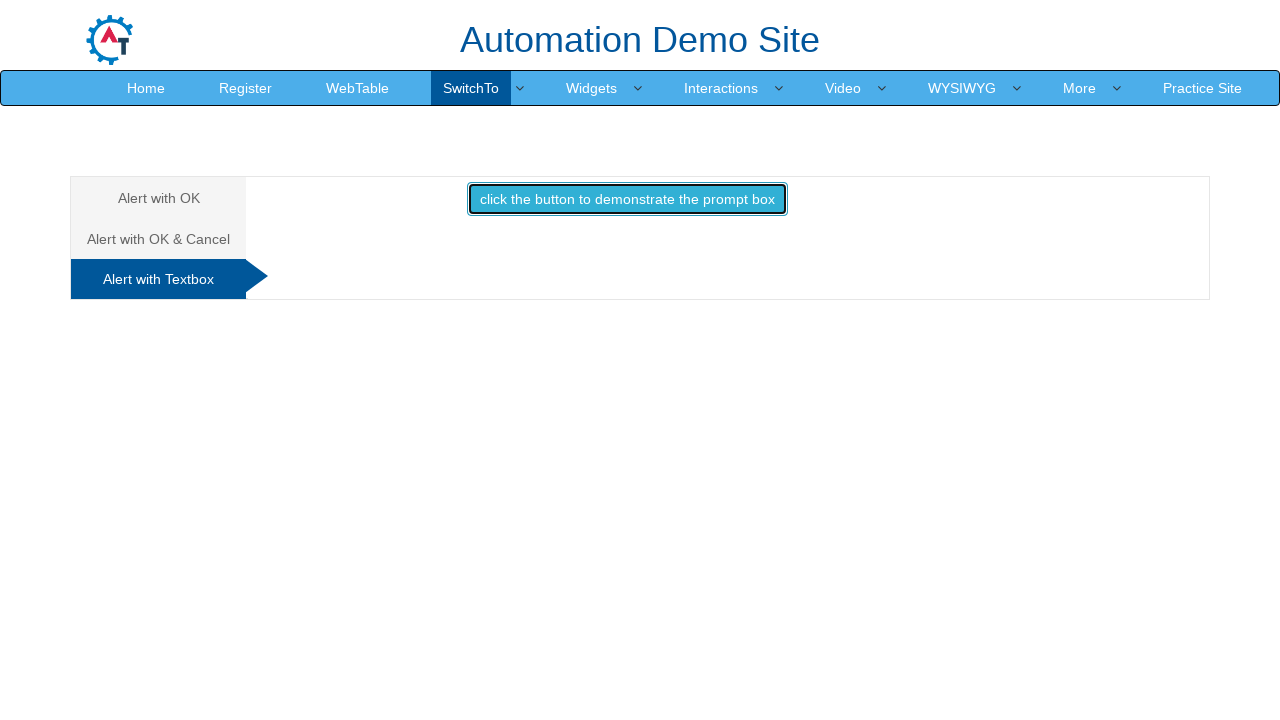

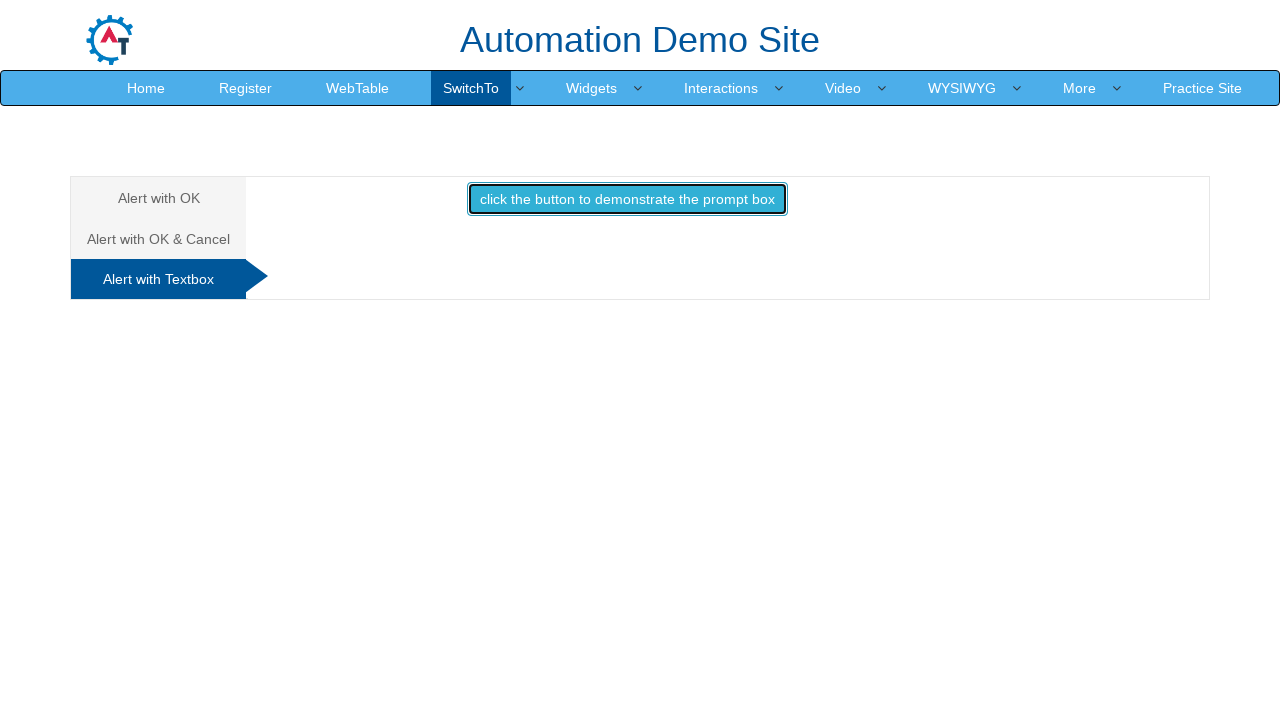